Tests multi-window handling by opening a new window, navigating to a different page, extracting a course name, then switching back to the parent window and filling a form field with the extracted text

Starting URL: https://rahulshettyacademy.com/angularpractice/

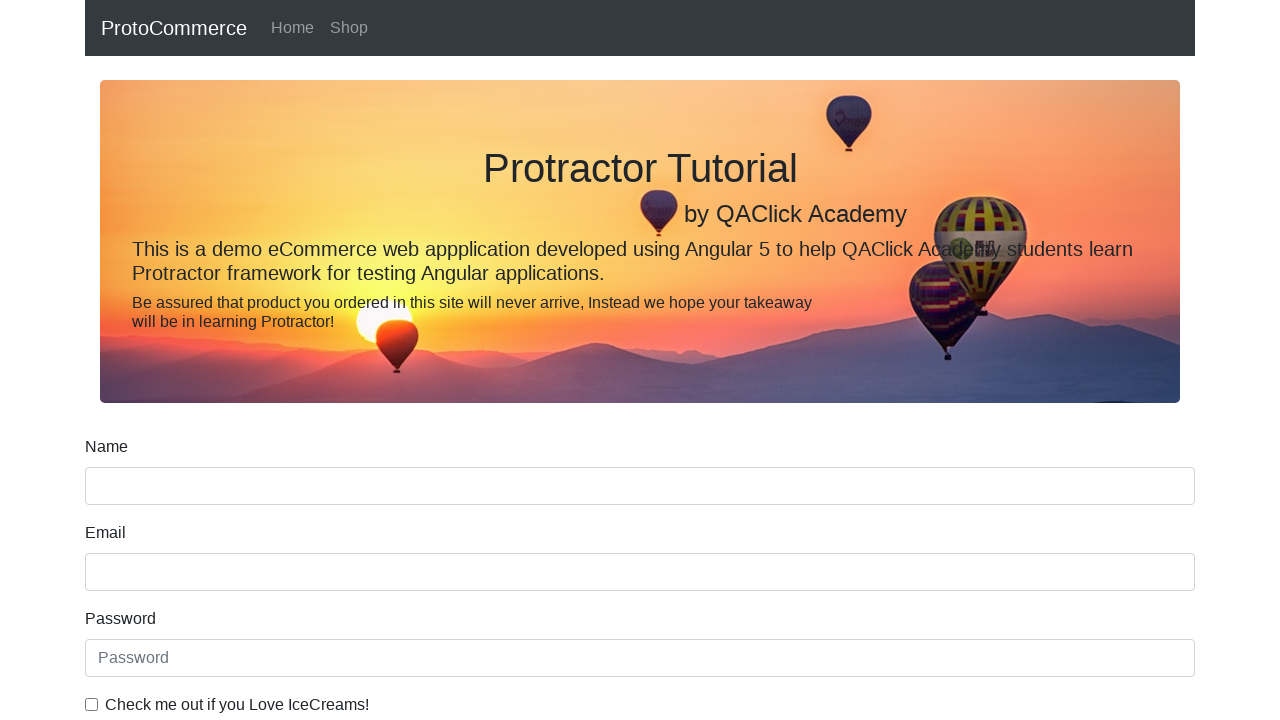

Opened a new window/tab
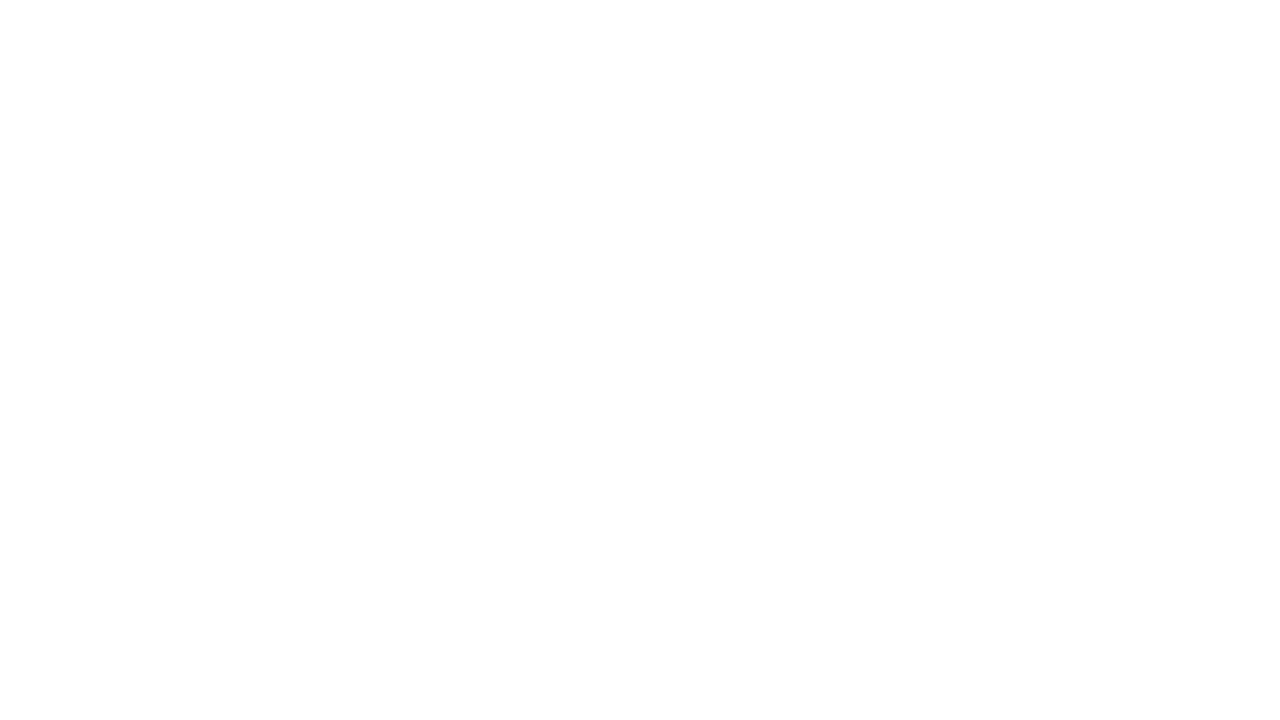

Navigated to https://rahulshettyacademy.com/ in new window
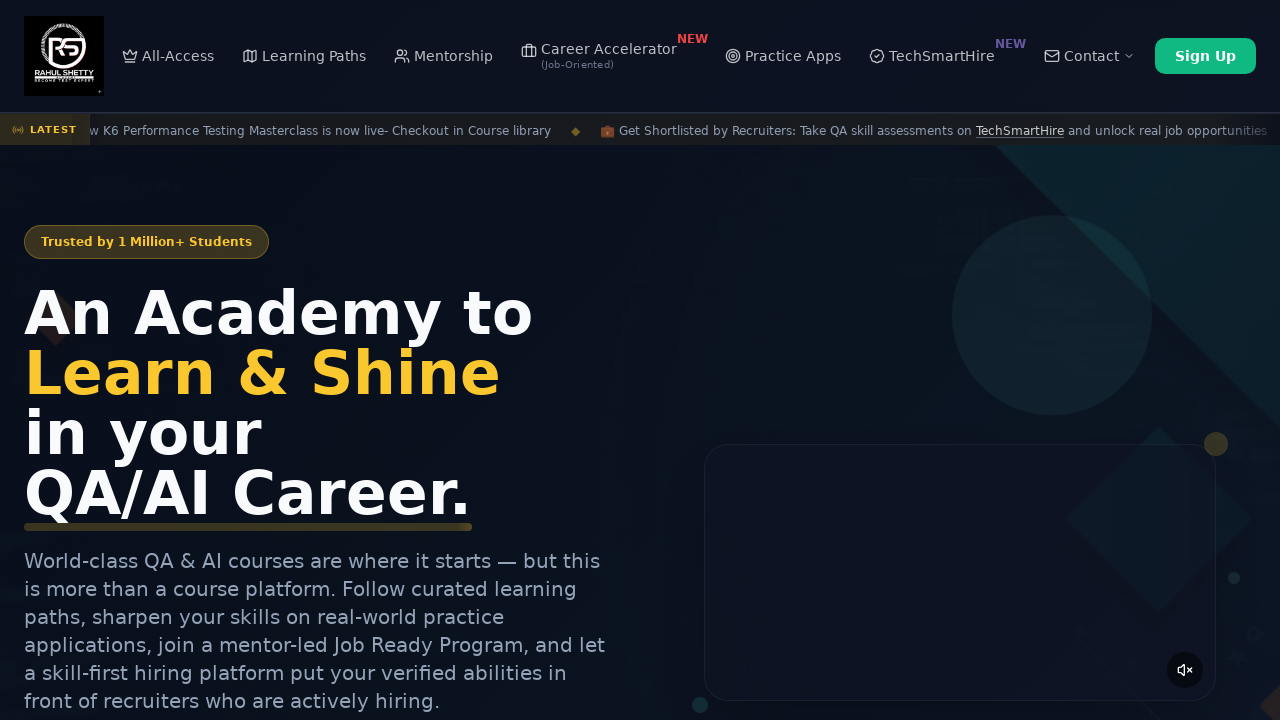

Located course links on the page
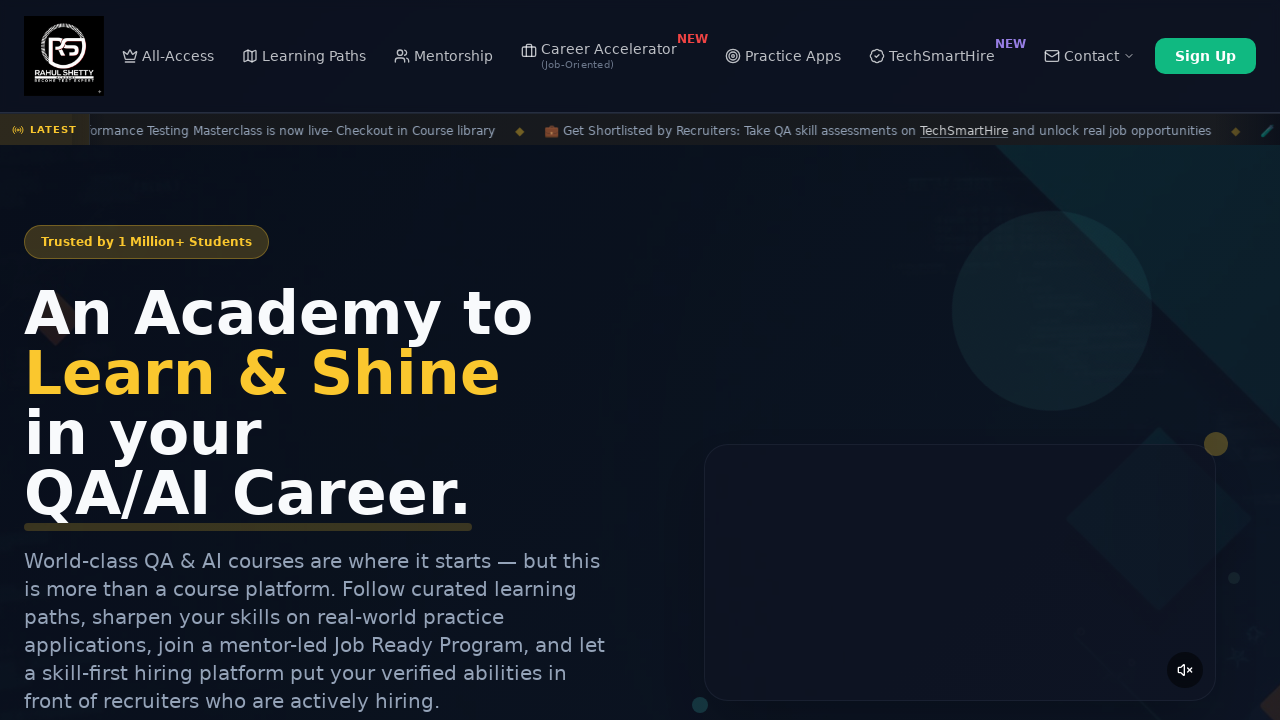

Extracted course name: Playwright Testing
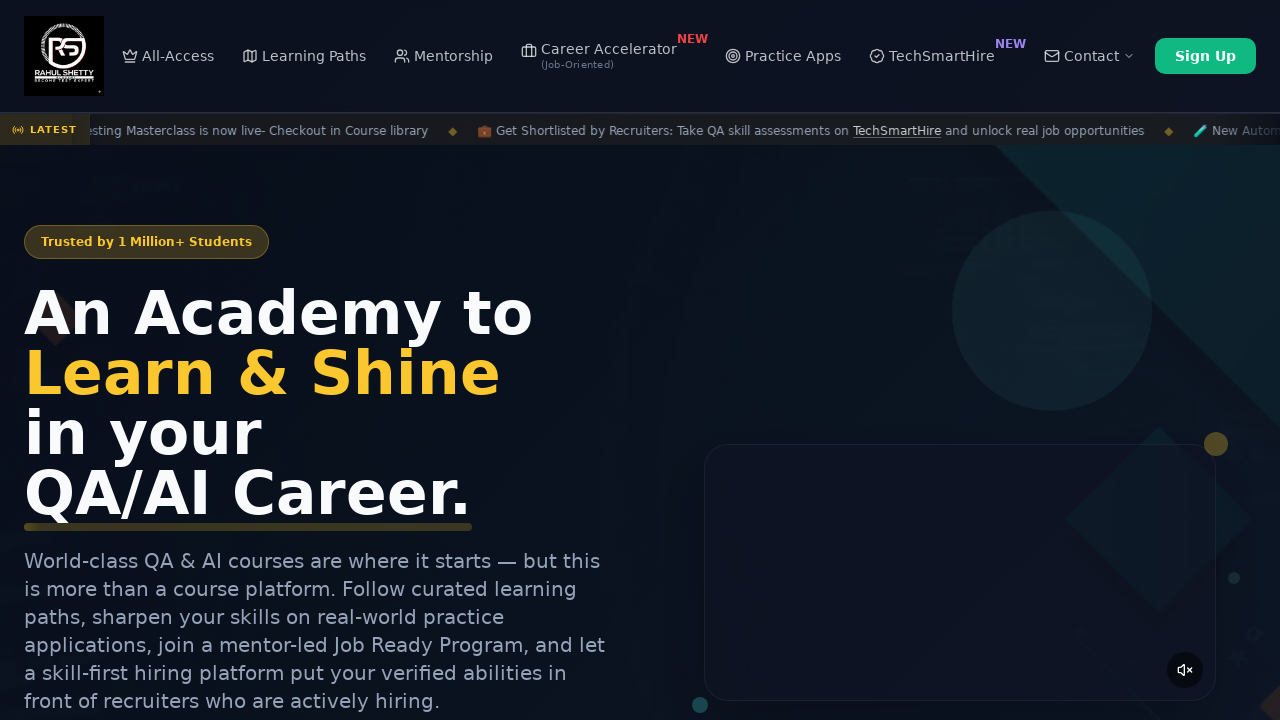

Switched back to parent window
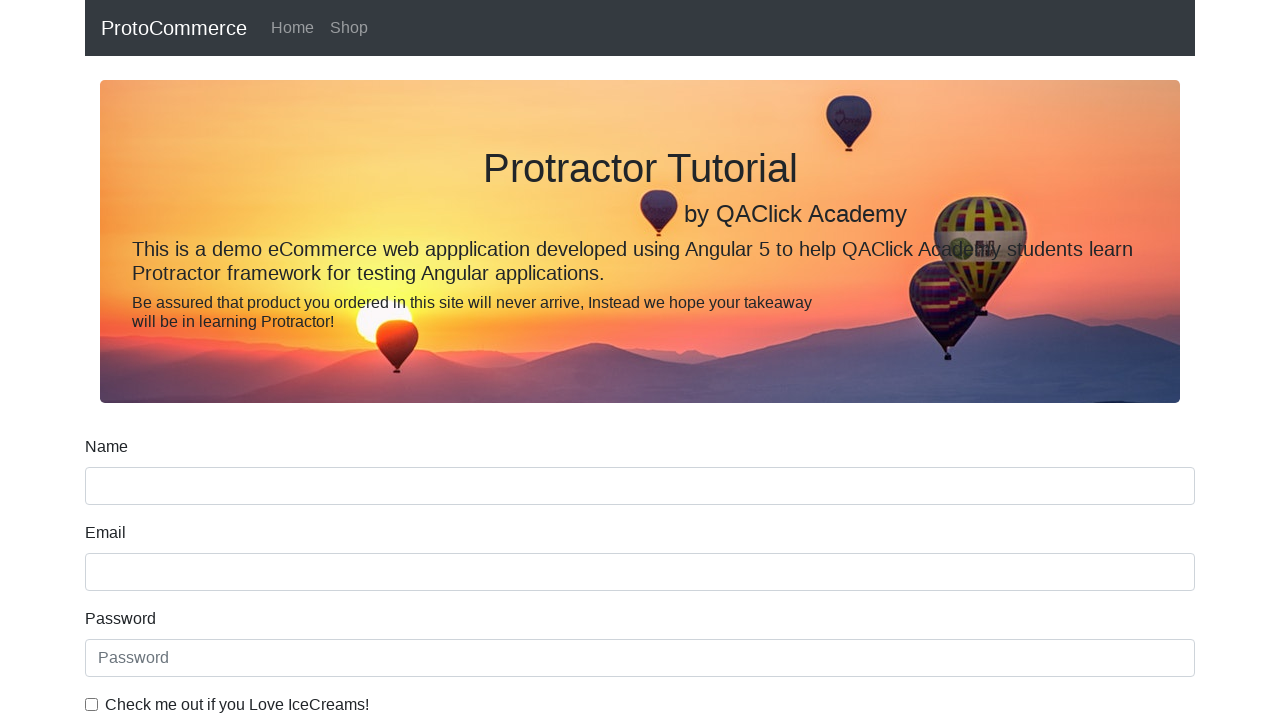

Filled name field with extracted course name: Playwright Testing on input[name='name']
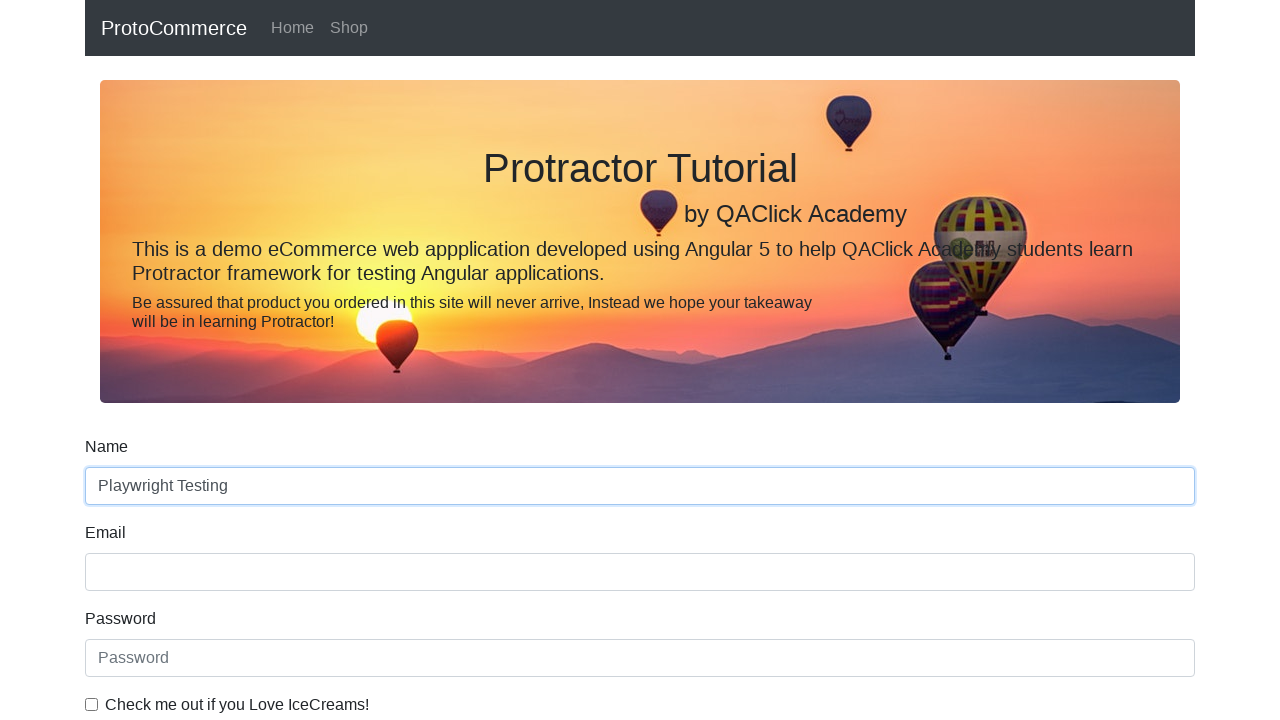

Waited 500ms to verify form field is filled
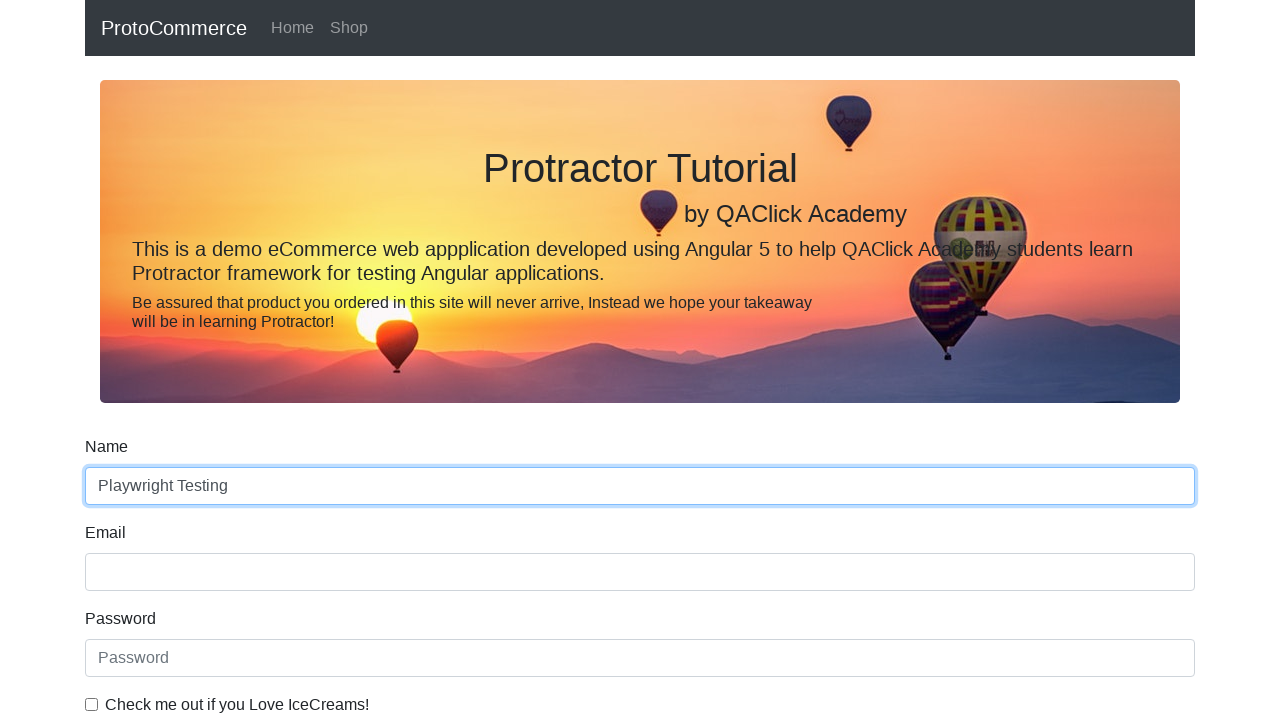

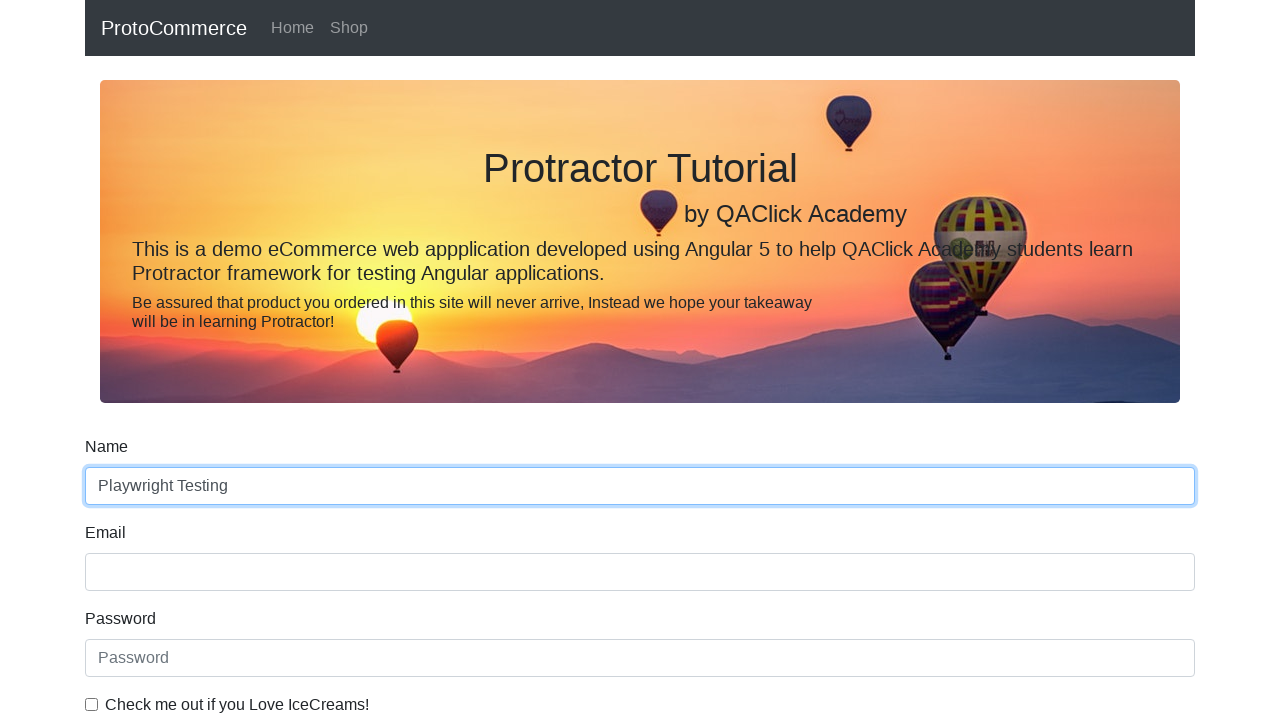